Tests iframe handling by switching to a single iframe and entering text into an input field, then switching back to the main content

Starting URL: https://demo.automationtesting.in/Frames.html

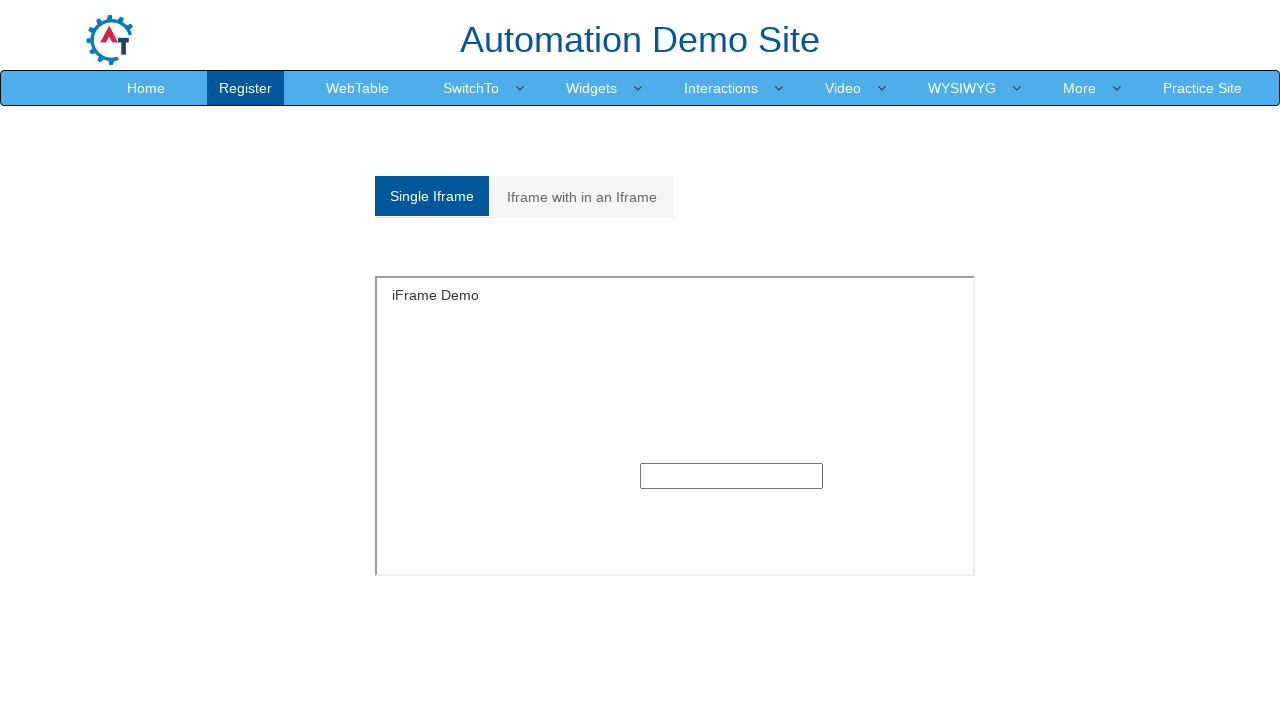

Located single iframe with ID 'singleframe'
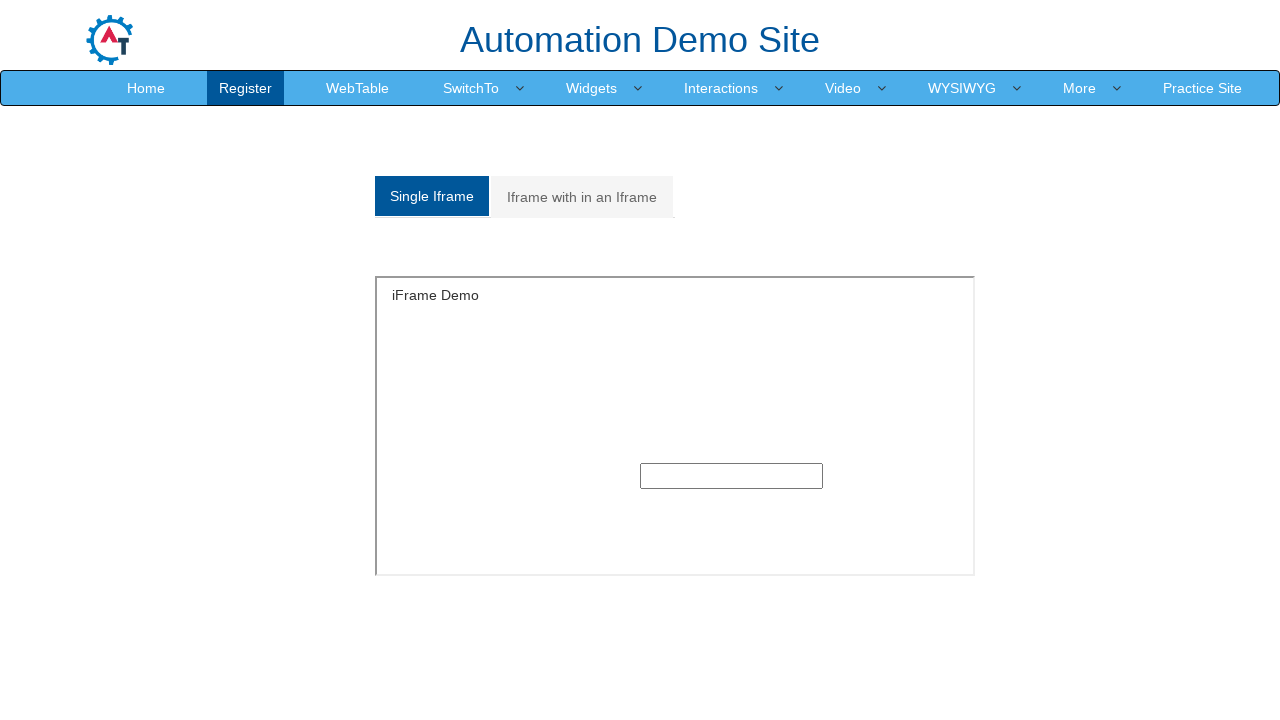

Entered 'AiiTE' into text input field inside iframe on iframe#singleframe >> internal:control=enter-frame >> input[type='text'] >> nth=
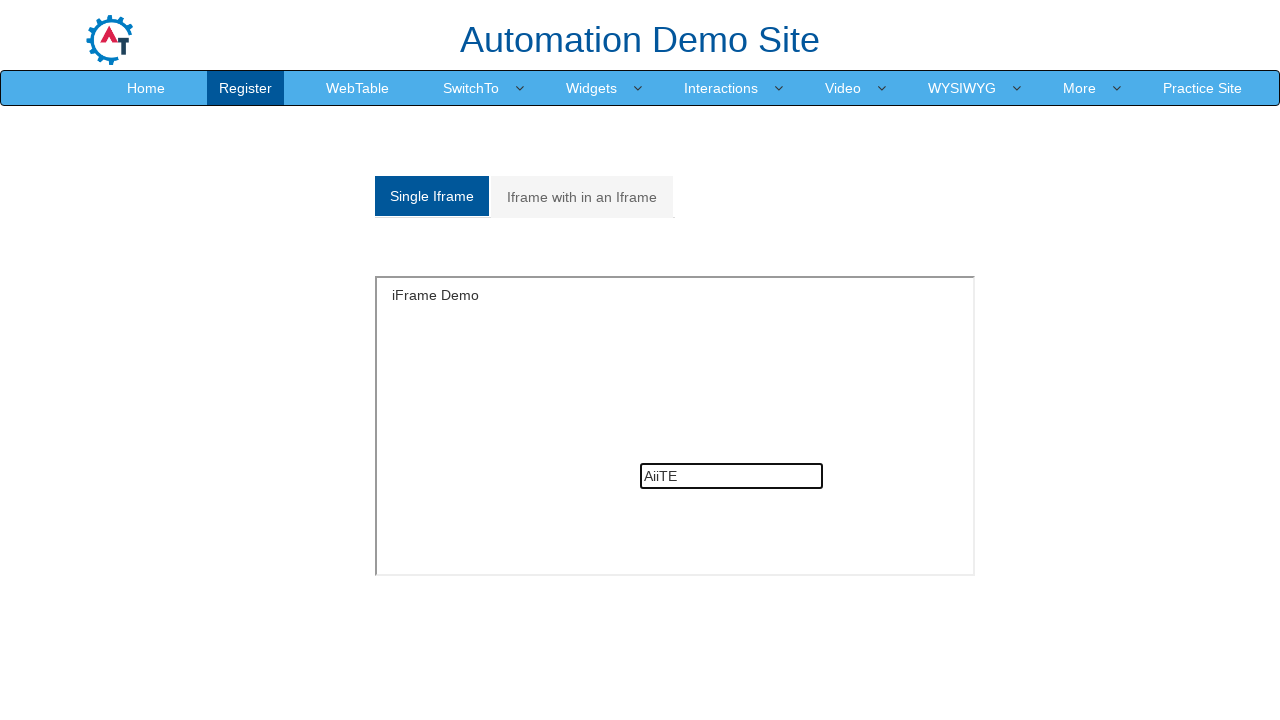

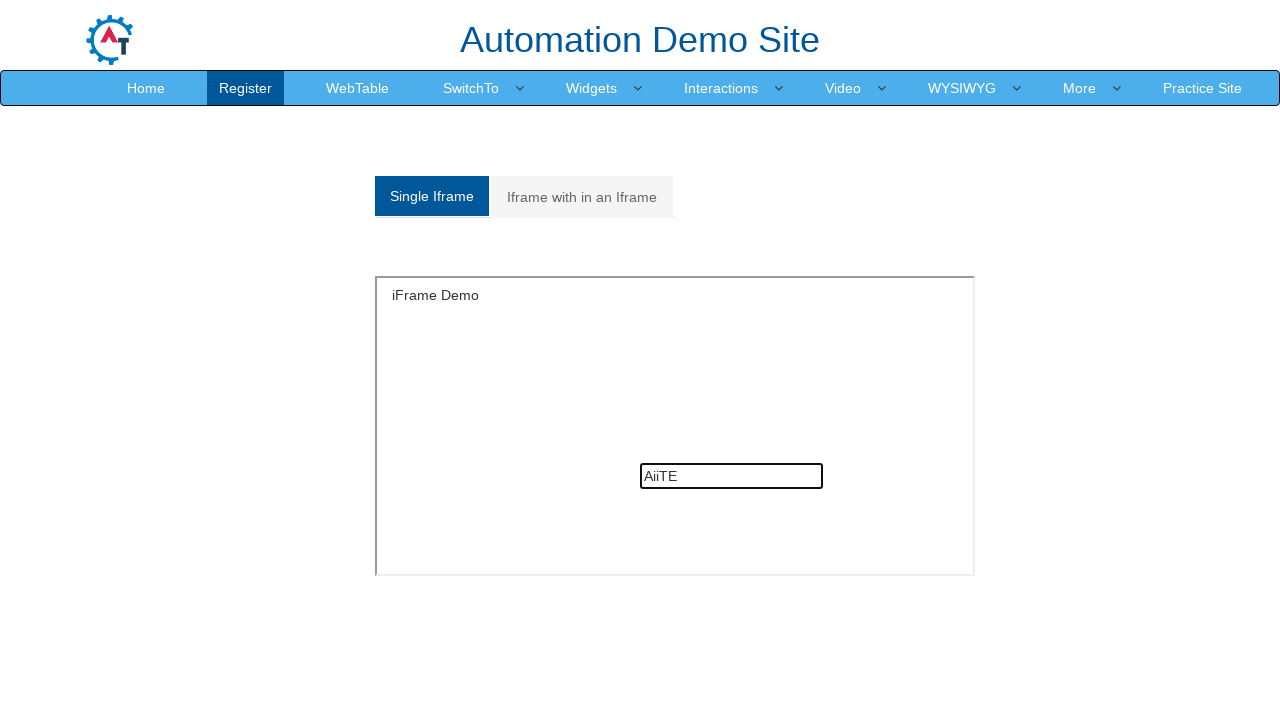